Navigates to Office Depot website and verifies that the current URL matches the expected URL after any redirects

Starting URL: https://officedepot.com

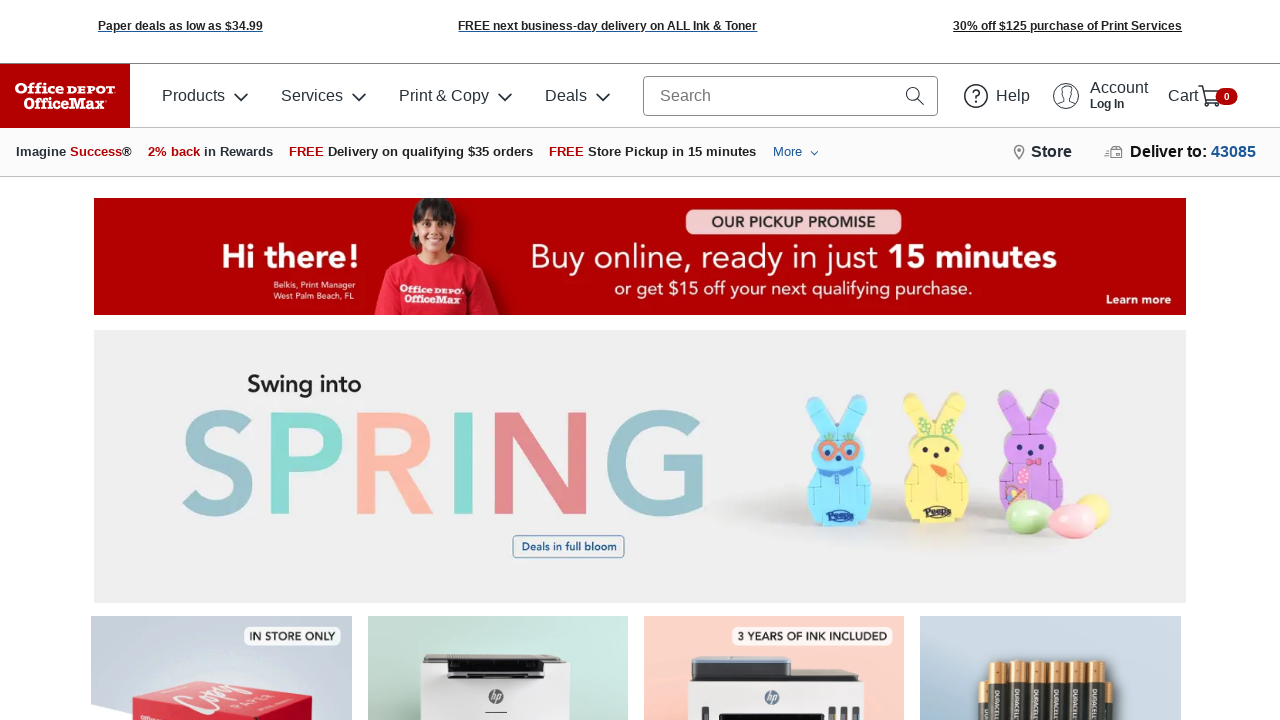

Waited for page to fully load and network to be idle
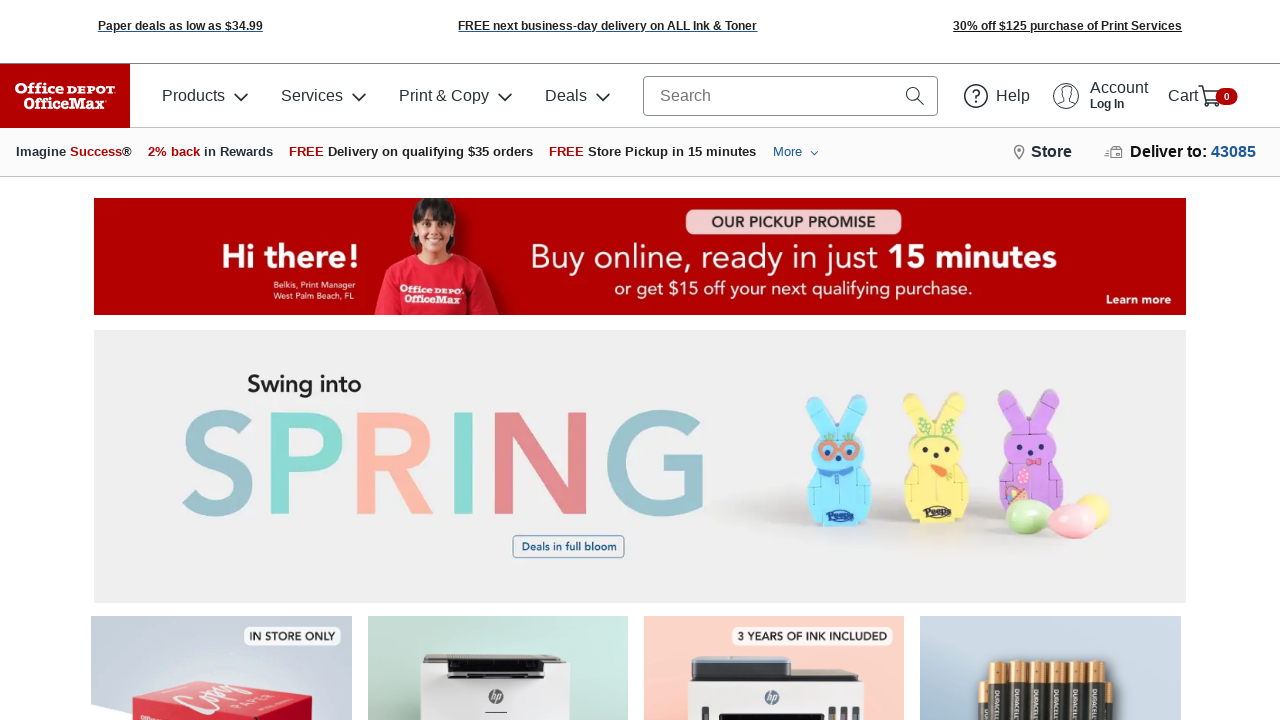

Verified current URL matches expected Office Depot URL: https://www.officedepot.com/
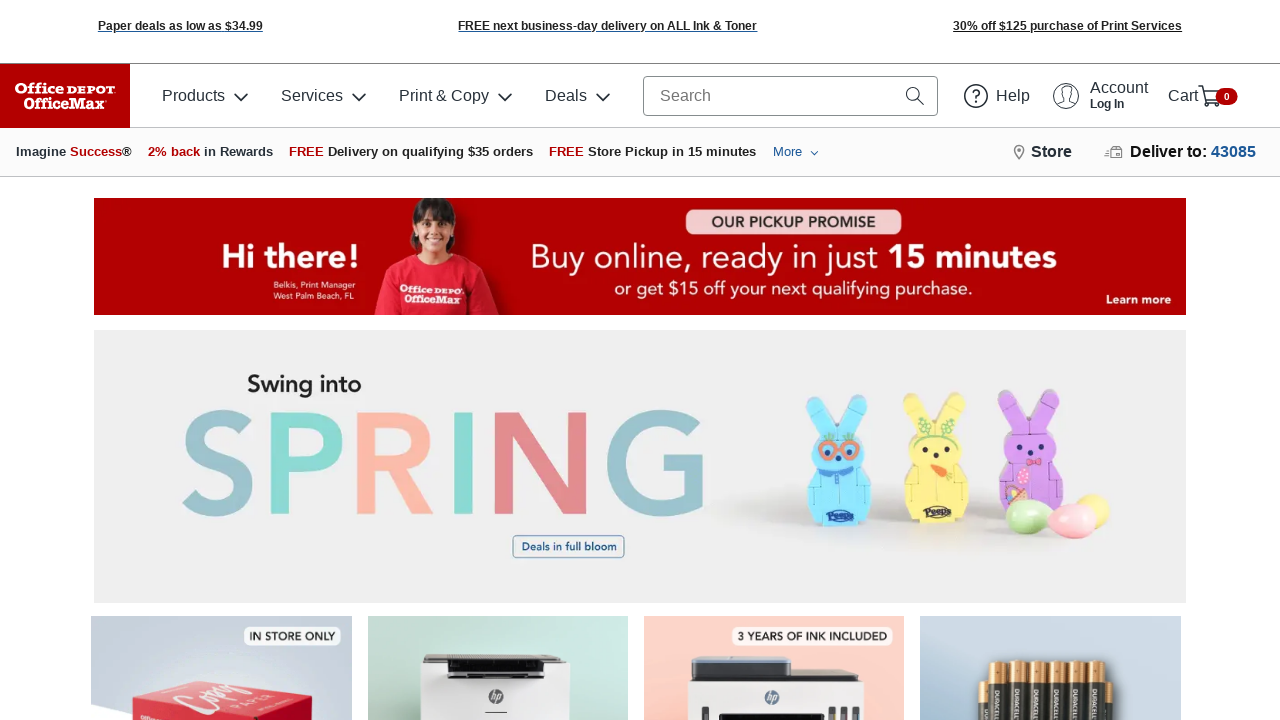

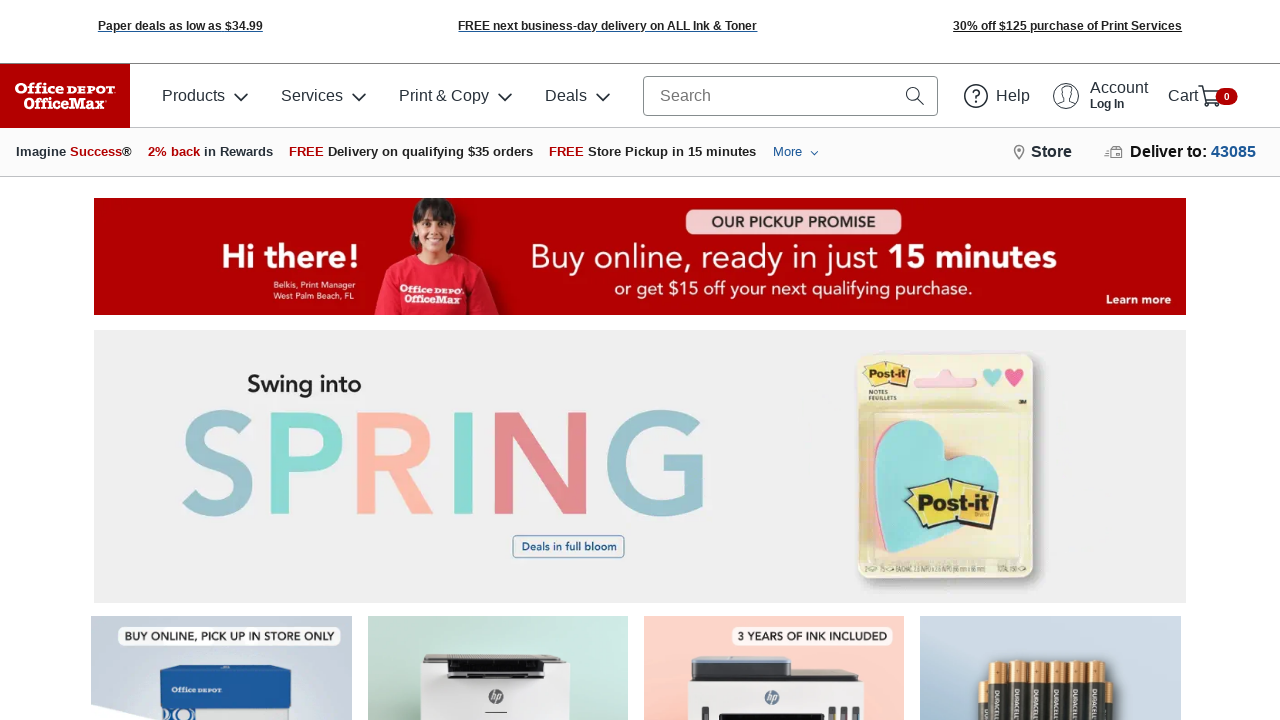